Tests a simple registration form by filling in email and password fields and submitting the form

Starting URL: https://rori4.github.io/selenium-practice/#/pages/practice/simple-registration

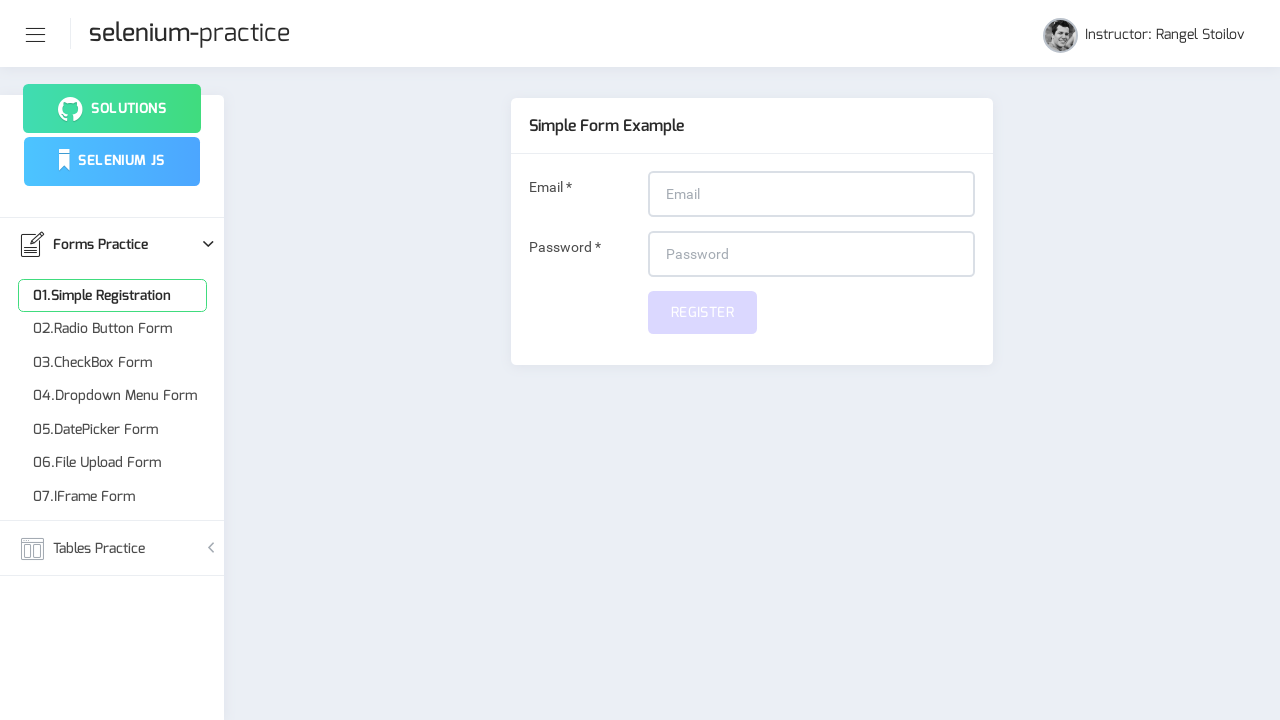

Navigated to simple registration page
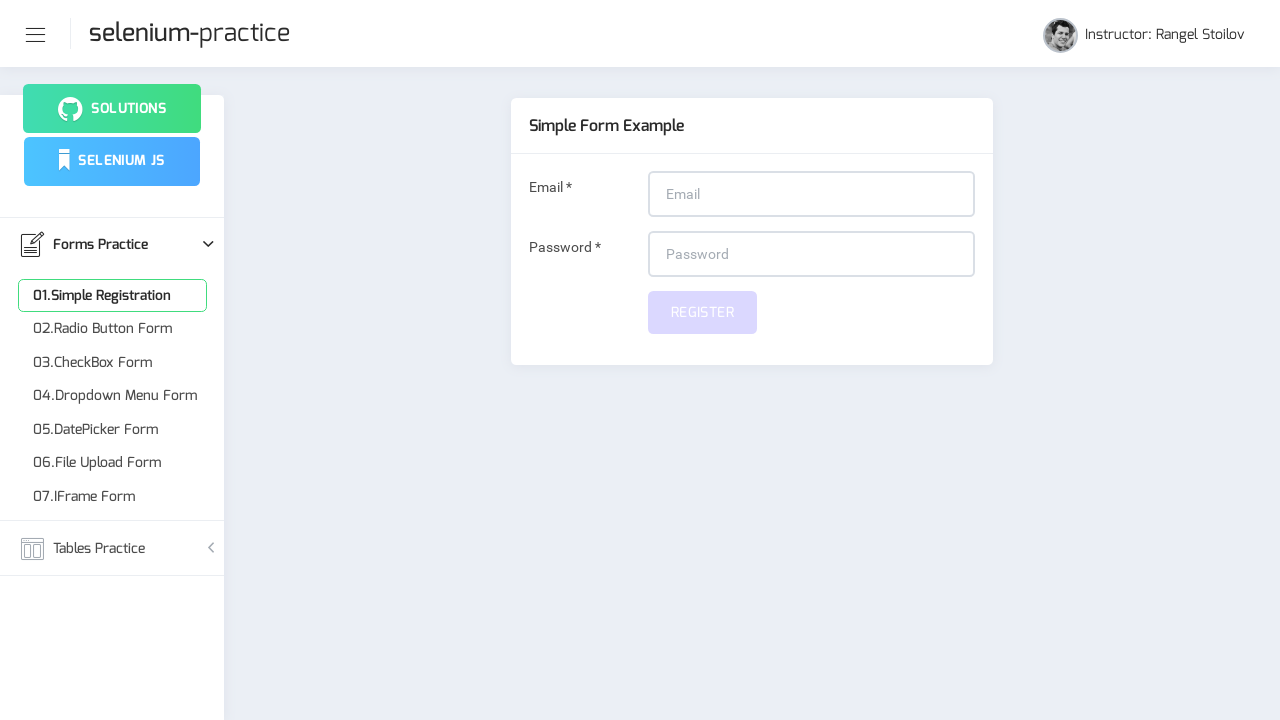

Filled email field with 'testuser@example.com' on input[name='email']
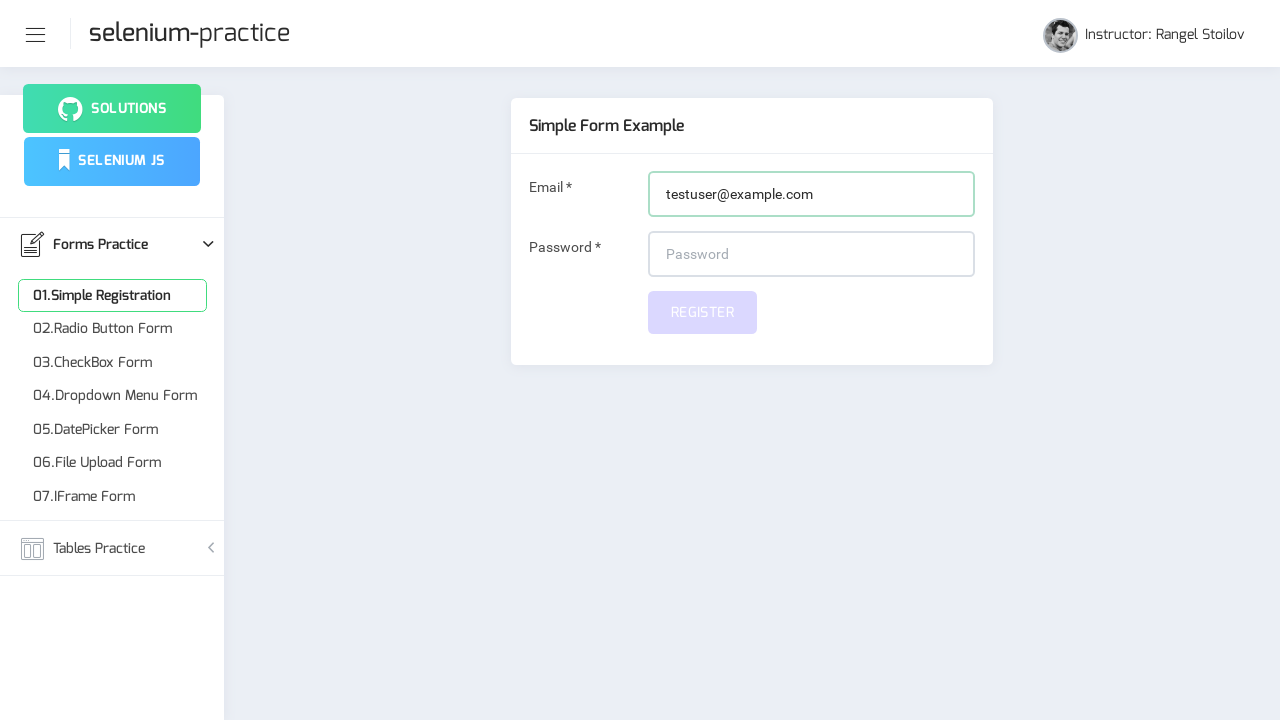

Filled password field with 'Test123456' on #password
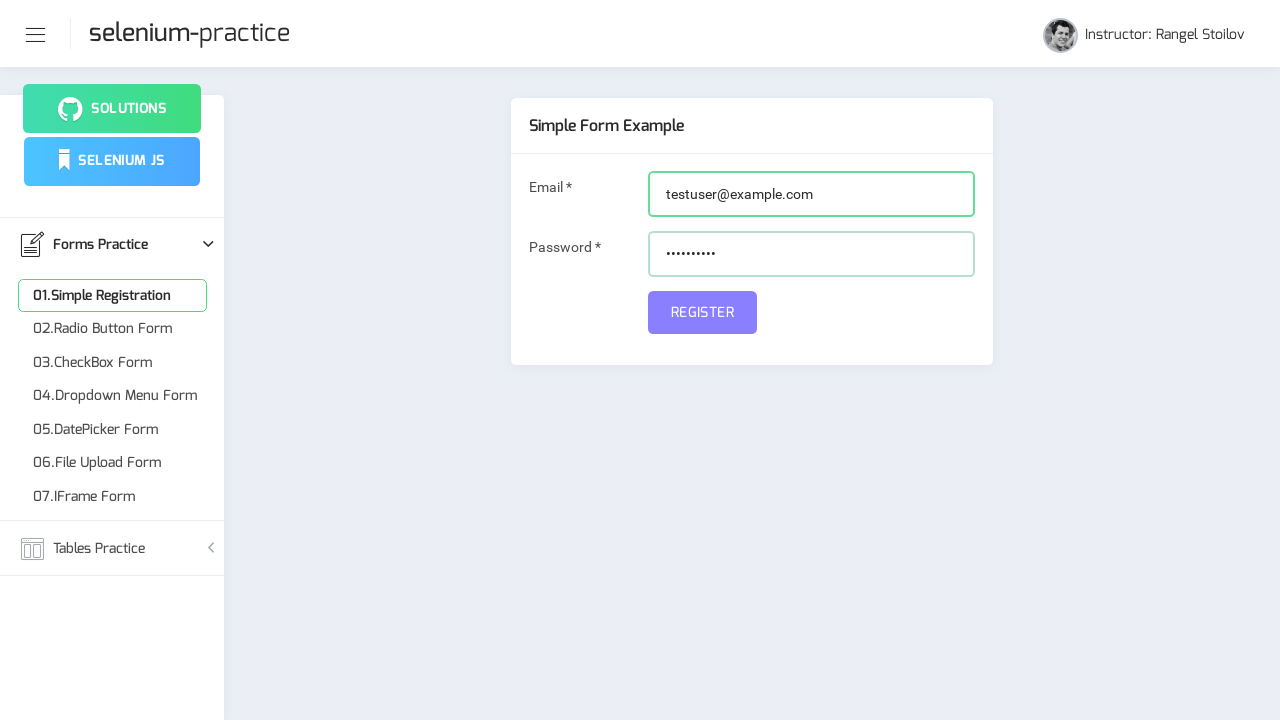

Clicked submit button to complete registration at (702, 312) on button[name='submit']
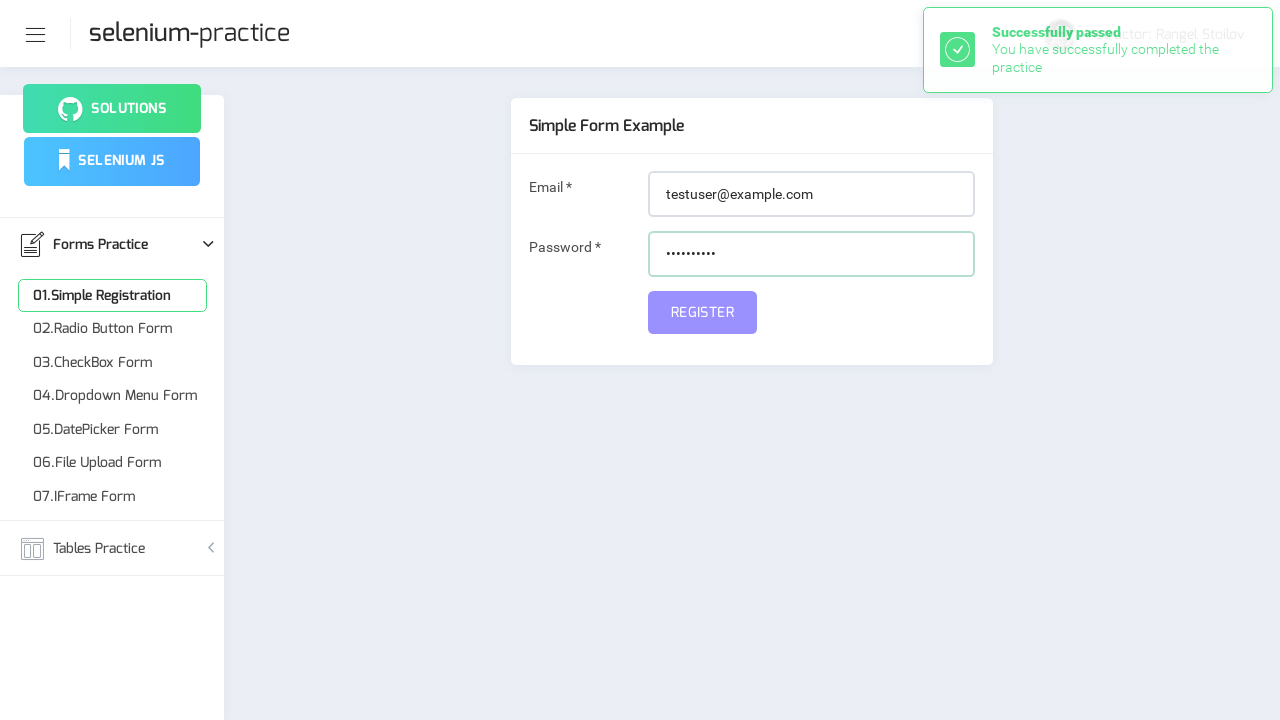

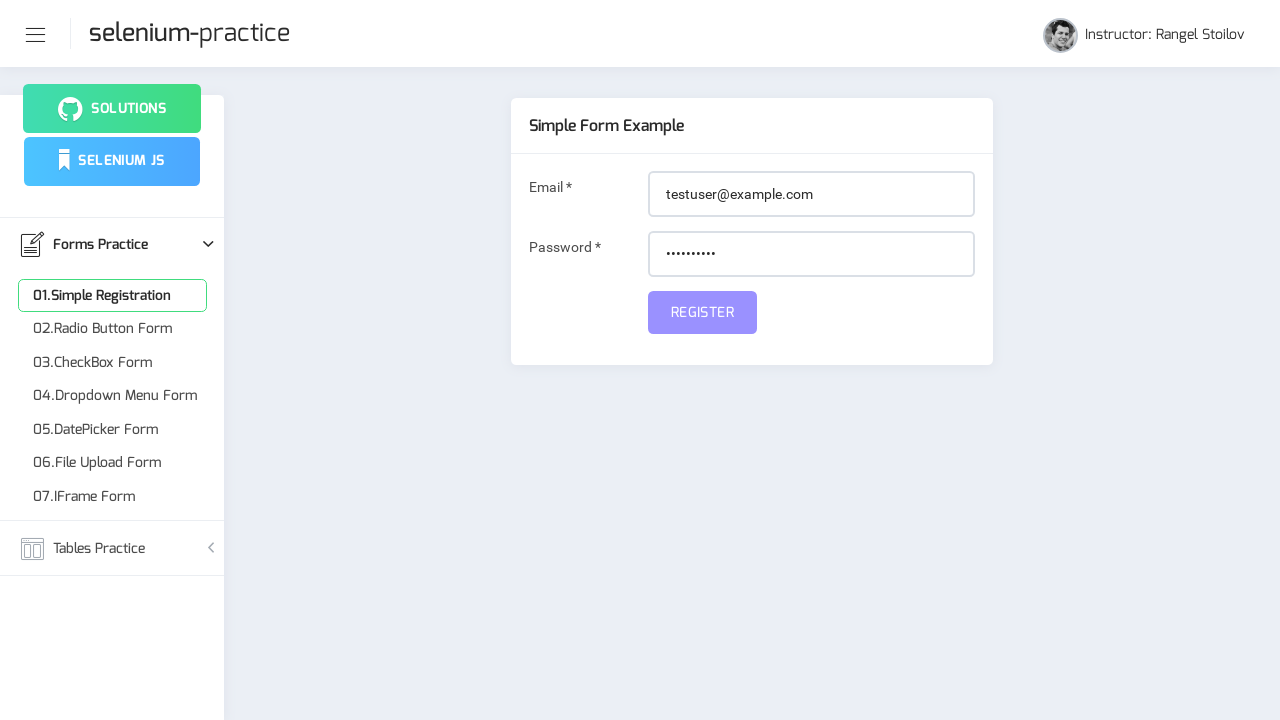